Opens the Ozone Signature website and waits for the page to load.

Starting URL: https://www.ozonesignature.com

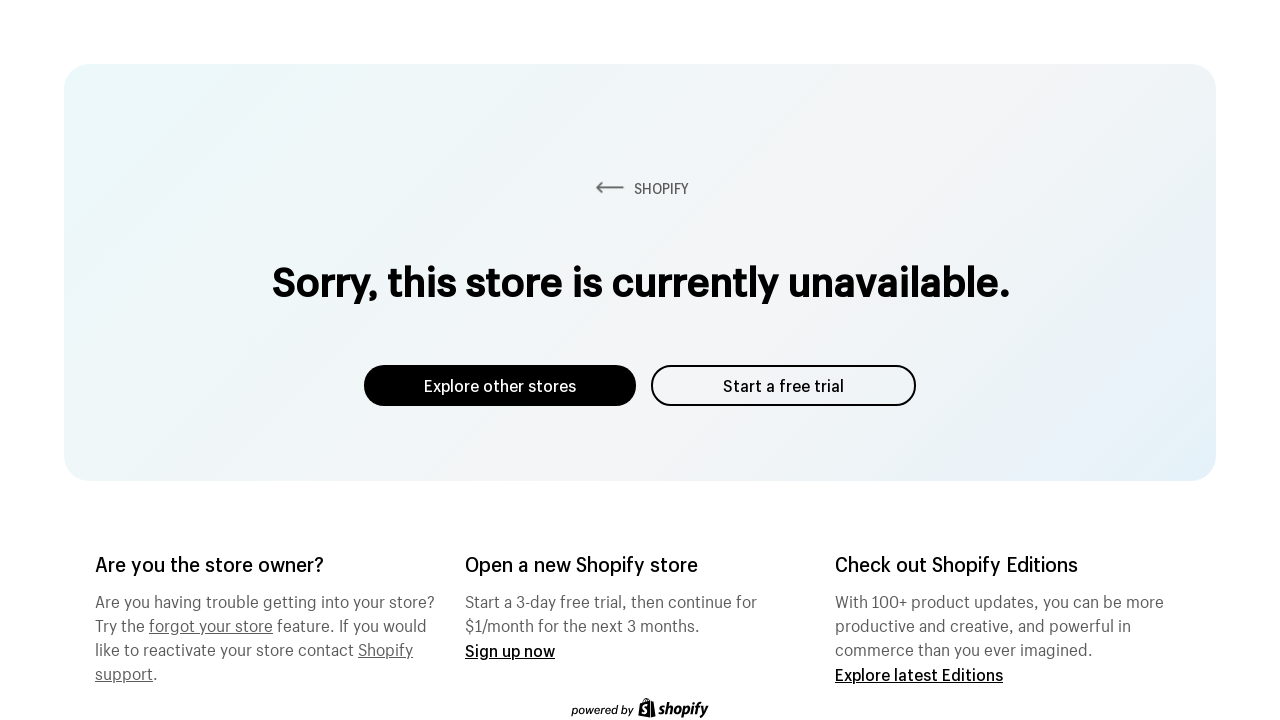

Navigated to Ozone Signature website at https://www.ozonesignature.com
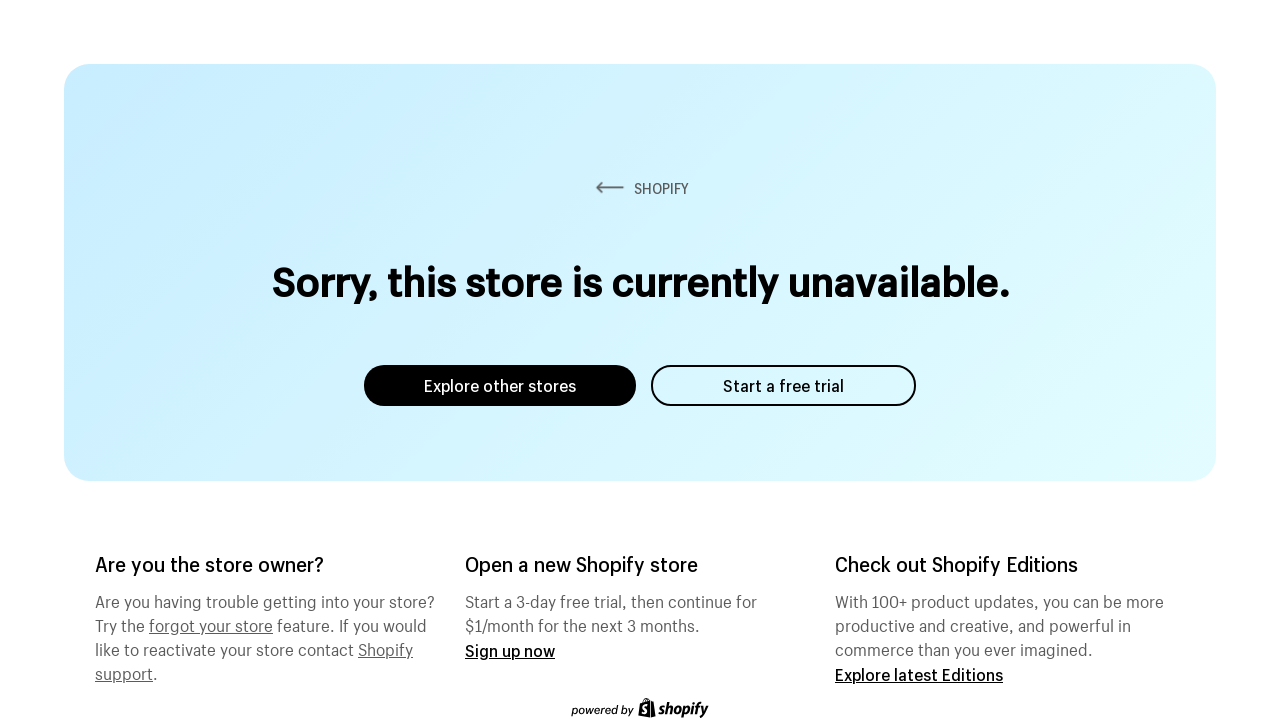

Page DOM content loaded
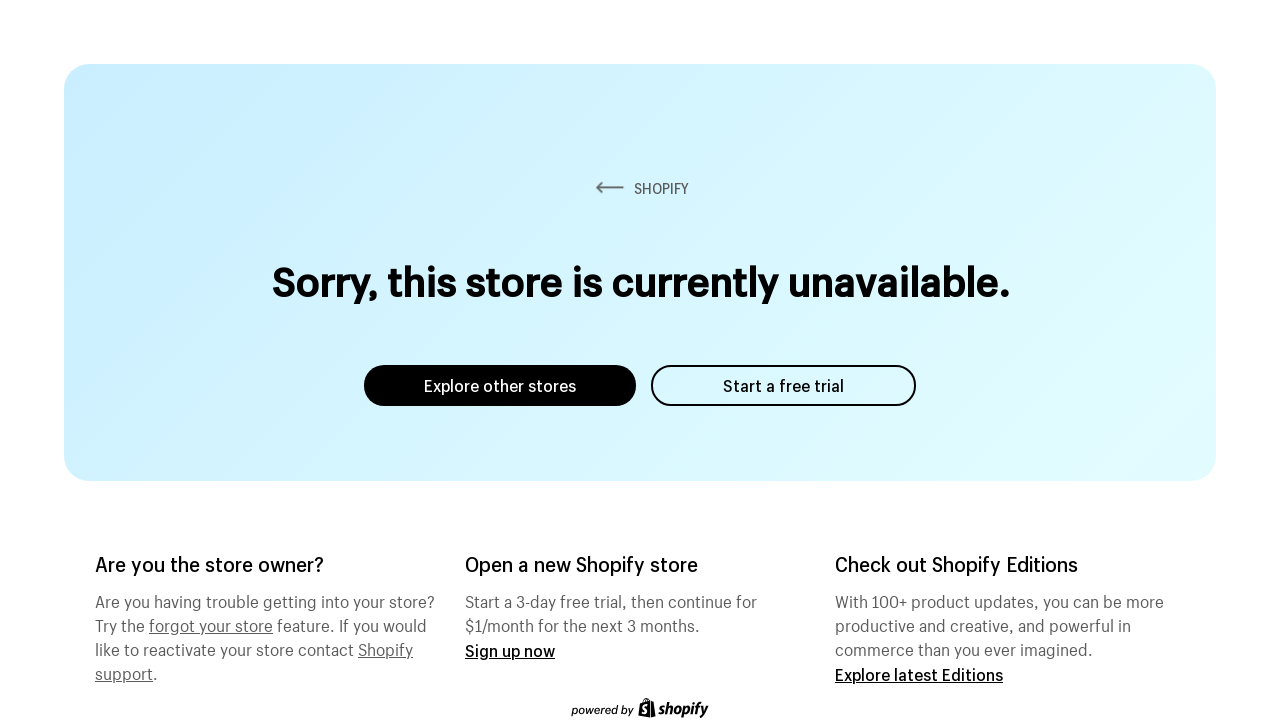

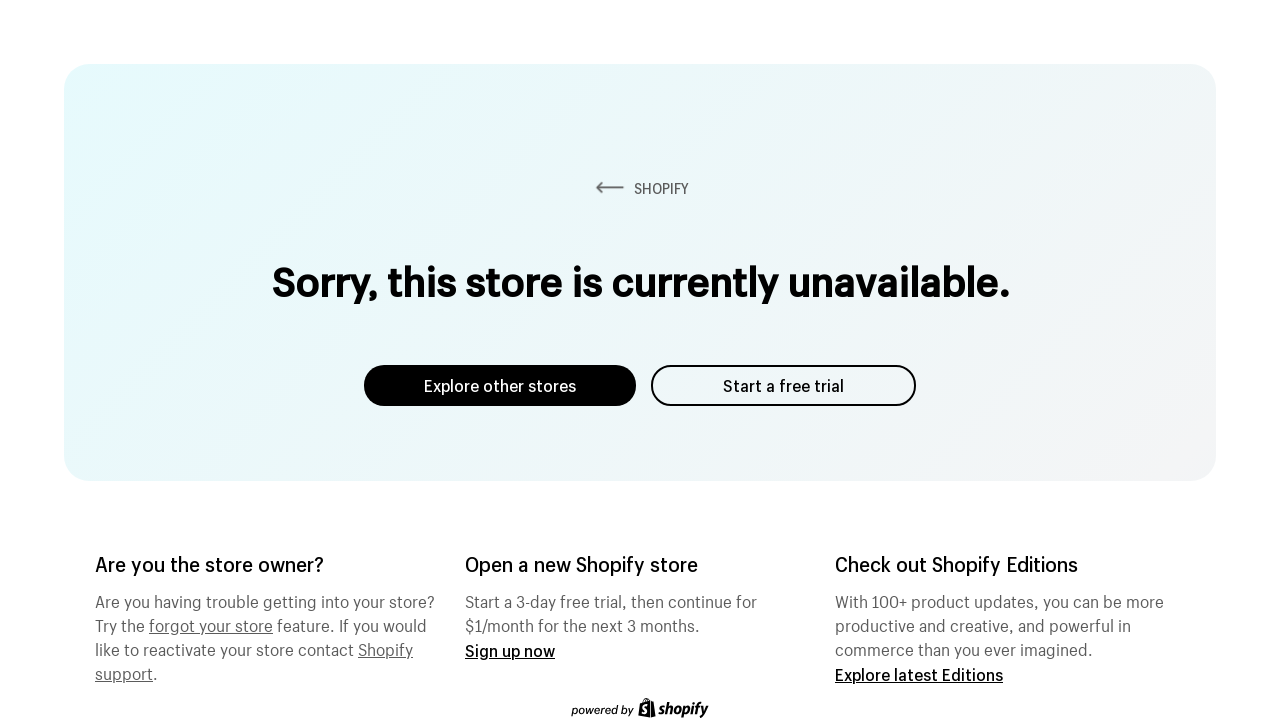